Tests a React calendar/date picker widget by selecting a specific date (June 15, 2027) through the year, month, and day navigation, then verifies the selected values are correctly displayed in the input fields.

Starting URL: https://rahulshettyacademy.com/seleniumPractise/#/offers

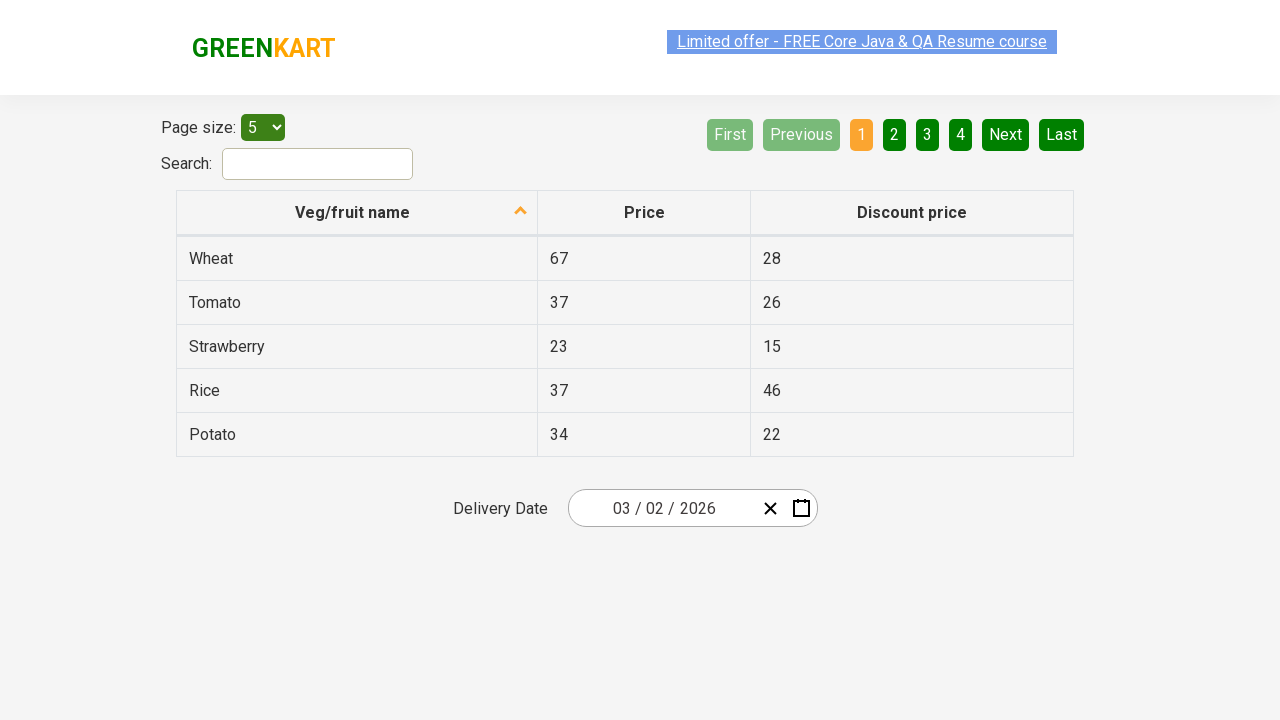

Clicked date picker input group to open calendar at (662, 508) on .react-date-picker__inputGroup
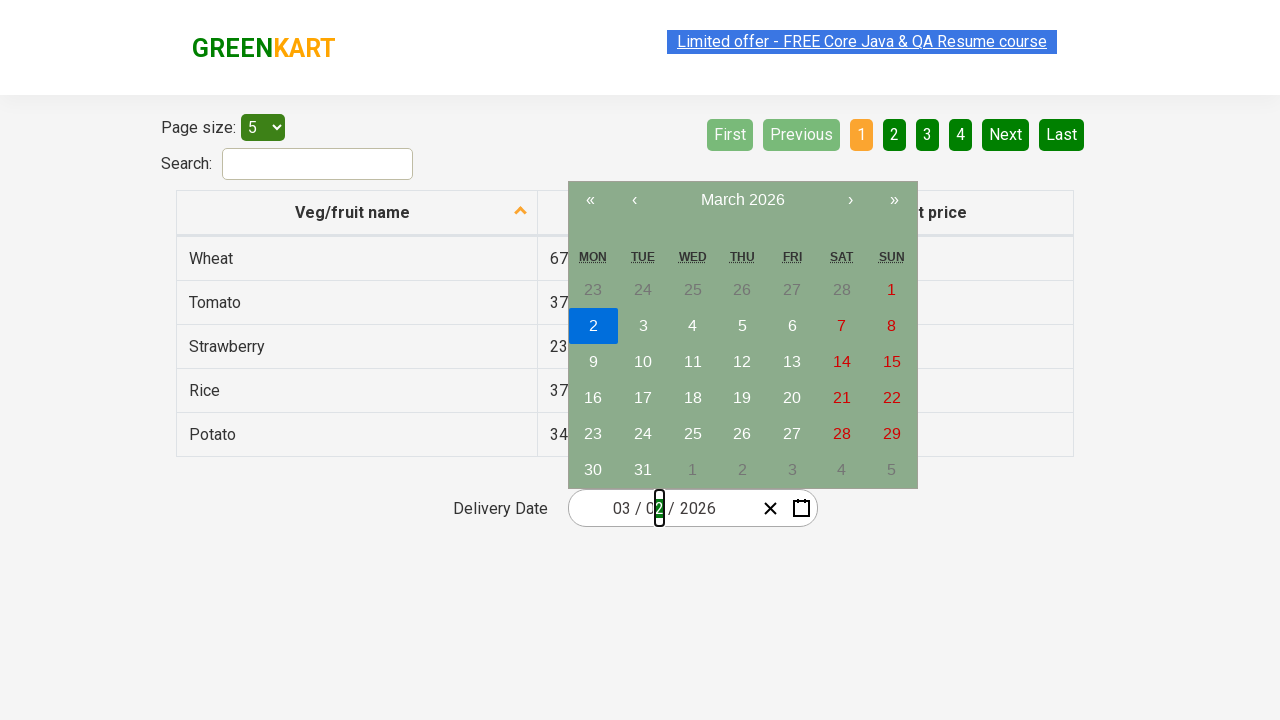

Clicked navigation label first time to navigate up at (742, 200) on .react-calendar__navigation__label
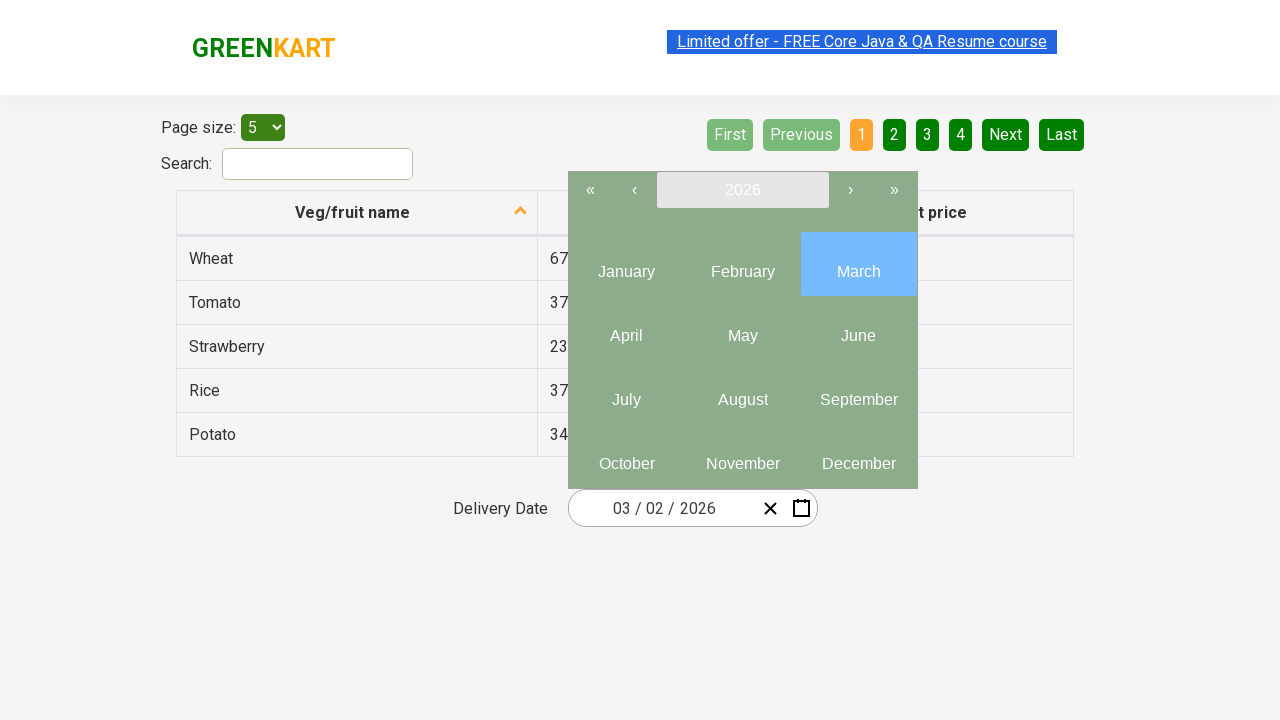

Clicked navigation label second time to reach year view at (742, 190) on .react-calendar__navigation__label
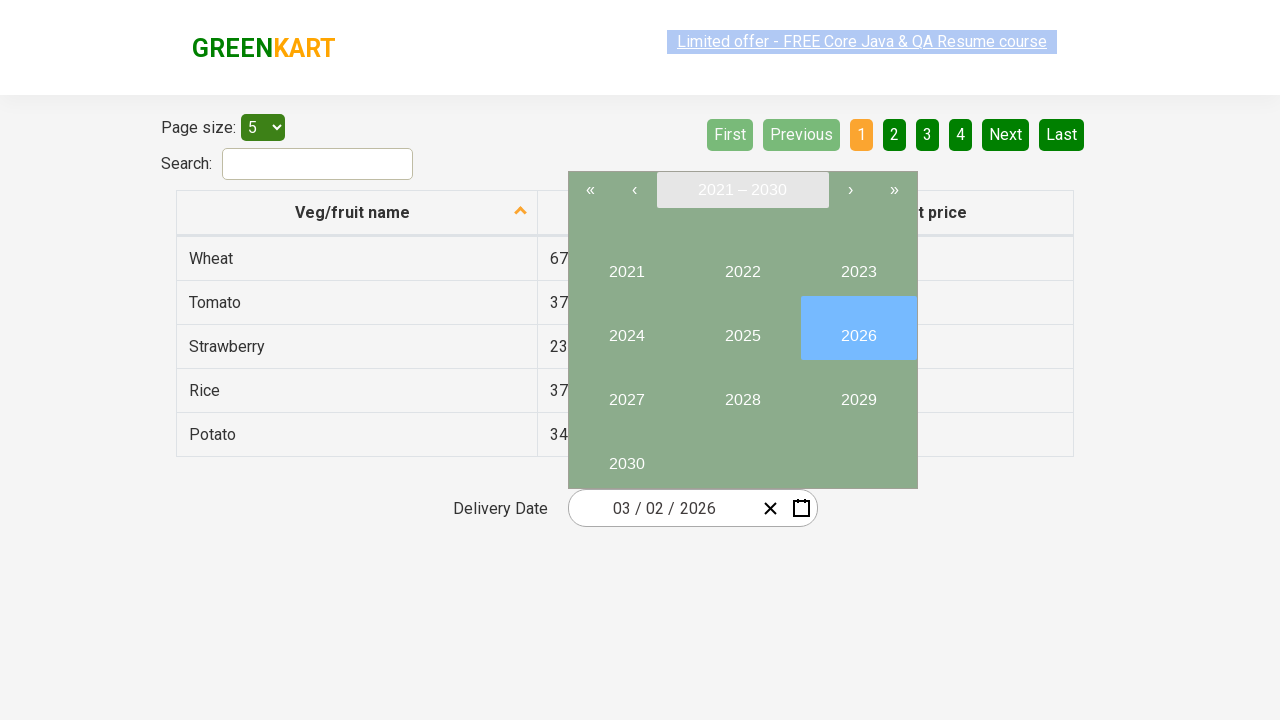

Selected year 2027 at (626, 392) on //button[text()='2027']
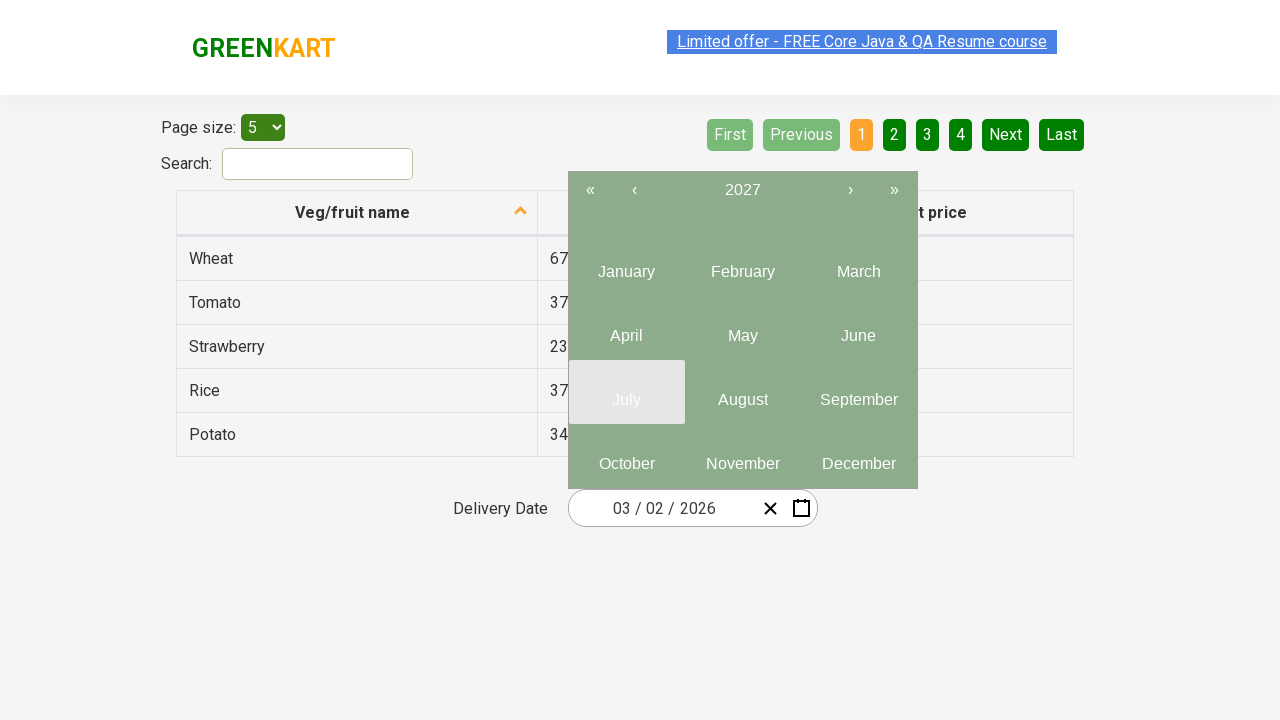

Selected month 6 (June) at (858, 328) on .react-calendar__year-view__months__month >> nth=5
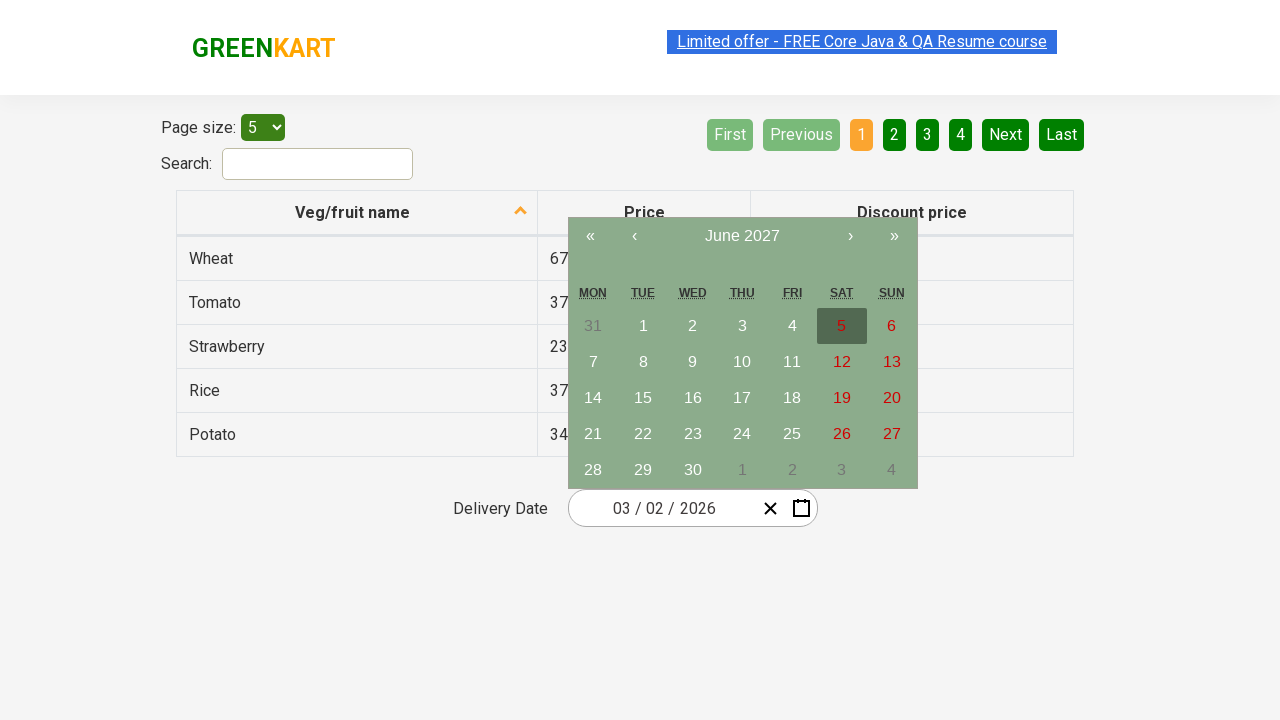

Selected date 15 at (643, 398) on //abbr[text()='15']
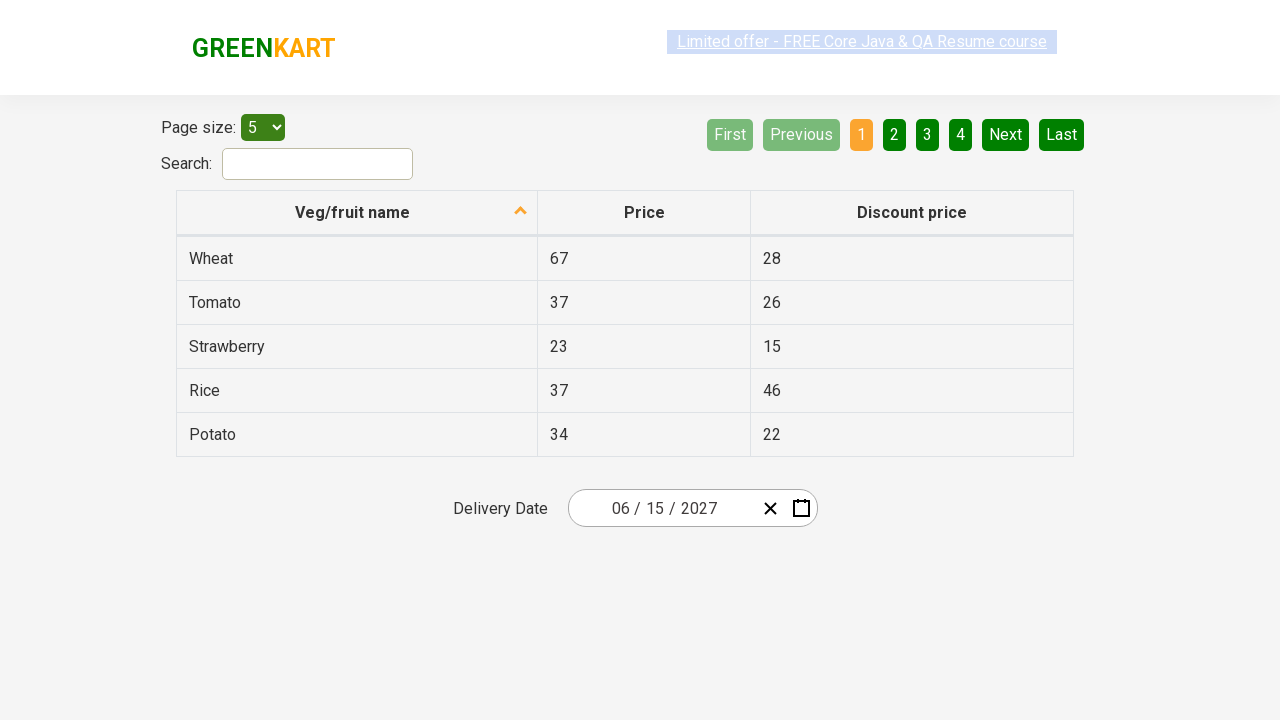

Waited for date input fields to be available
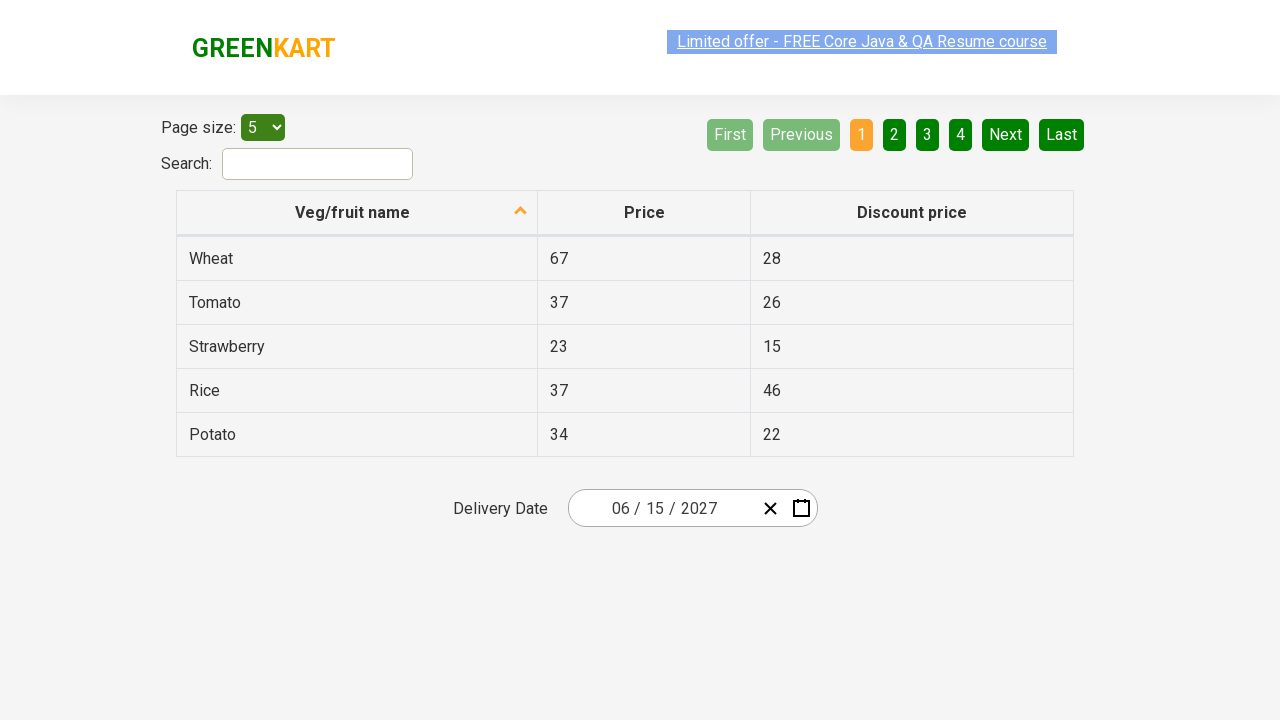

Verified input field 1 contains expected value 6
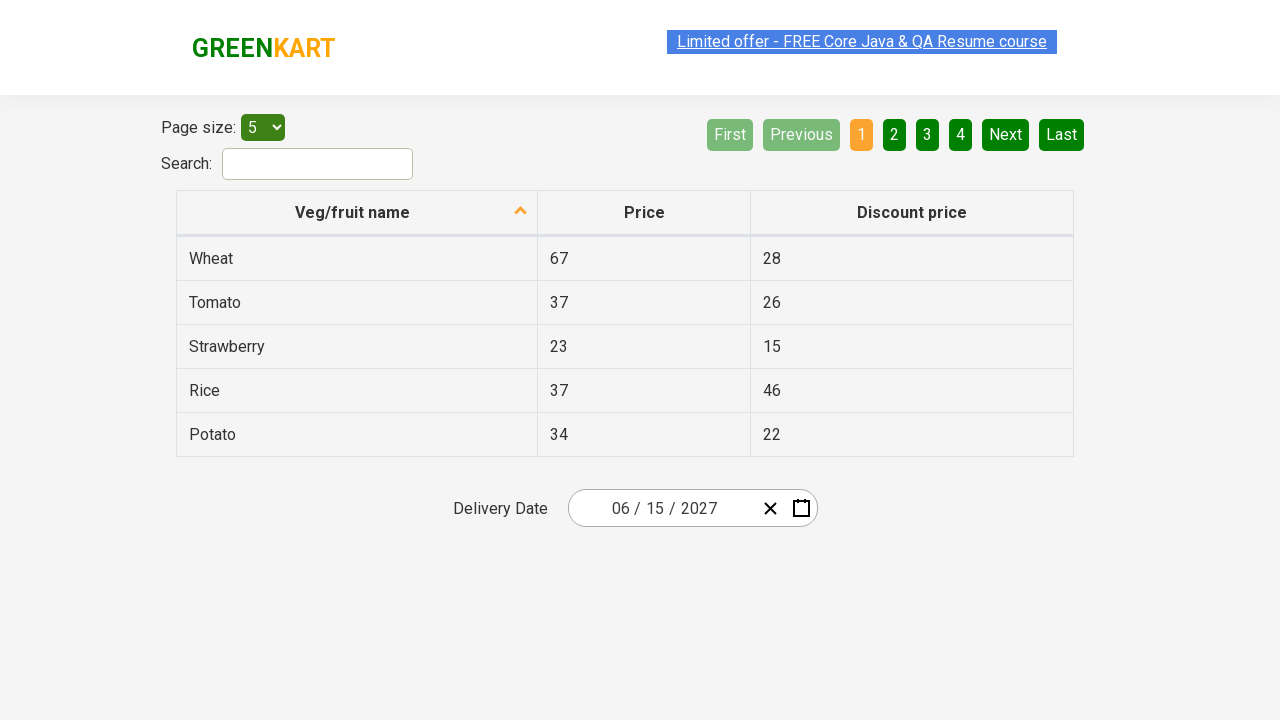

Verified input field 2 contains expected value 15
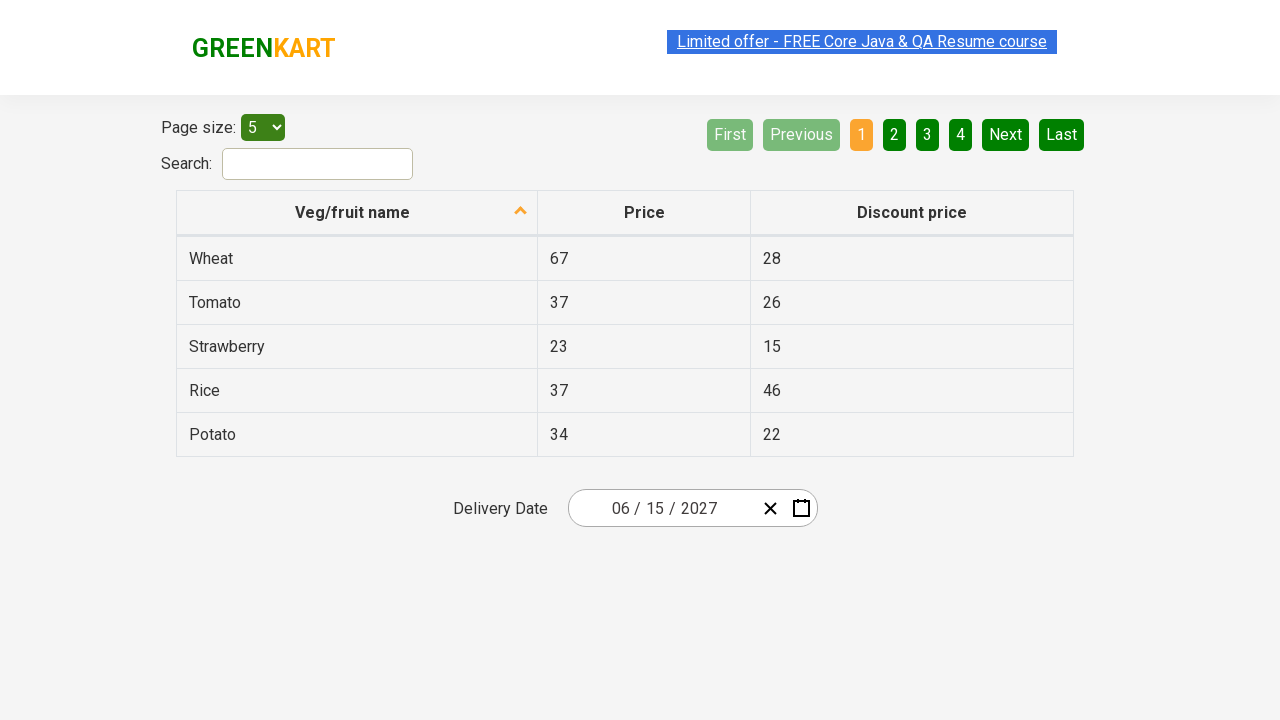

Verified input field 3 contains expected value 2027
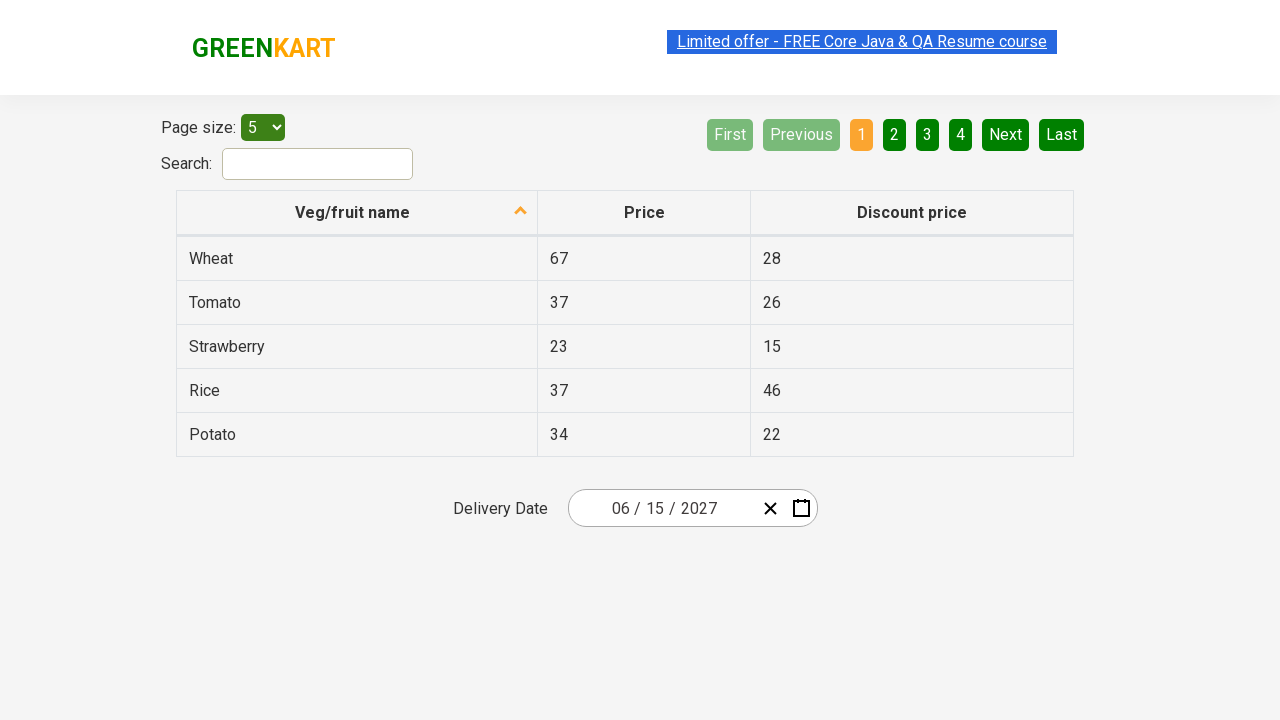

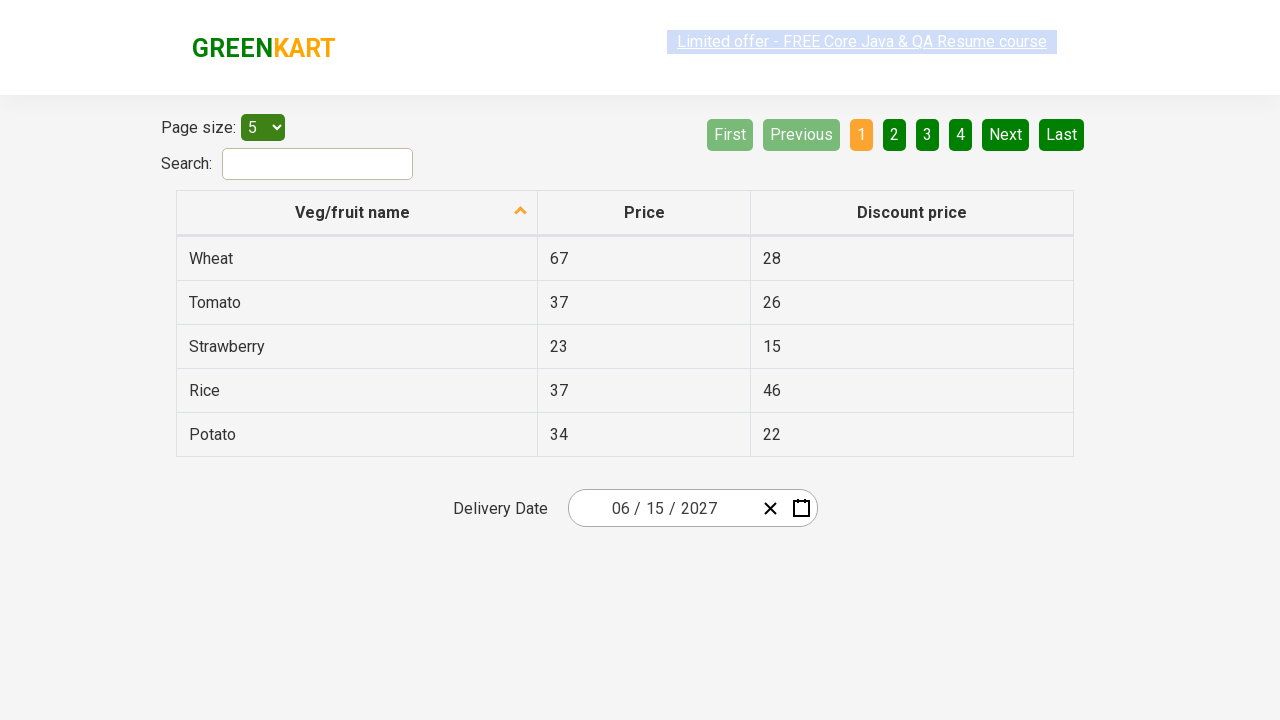